Tests passenger selection dropdown by opening the passenger info section and incrementing adult count multiple times

Starting URL: https://rahulshettyacademy.com/dropdownsPractise/

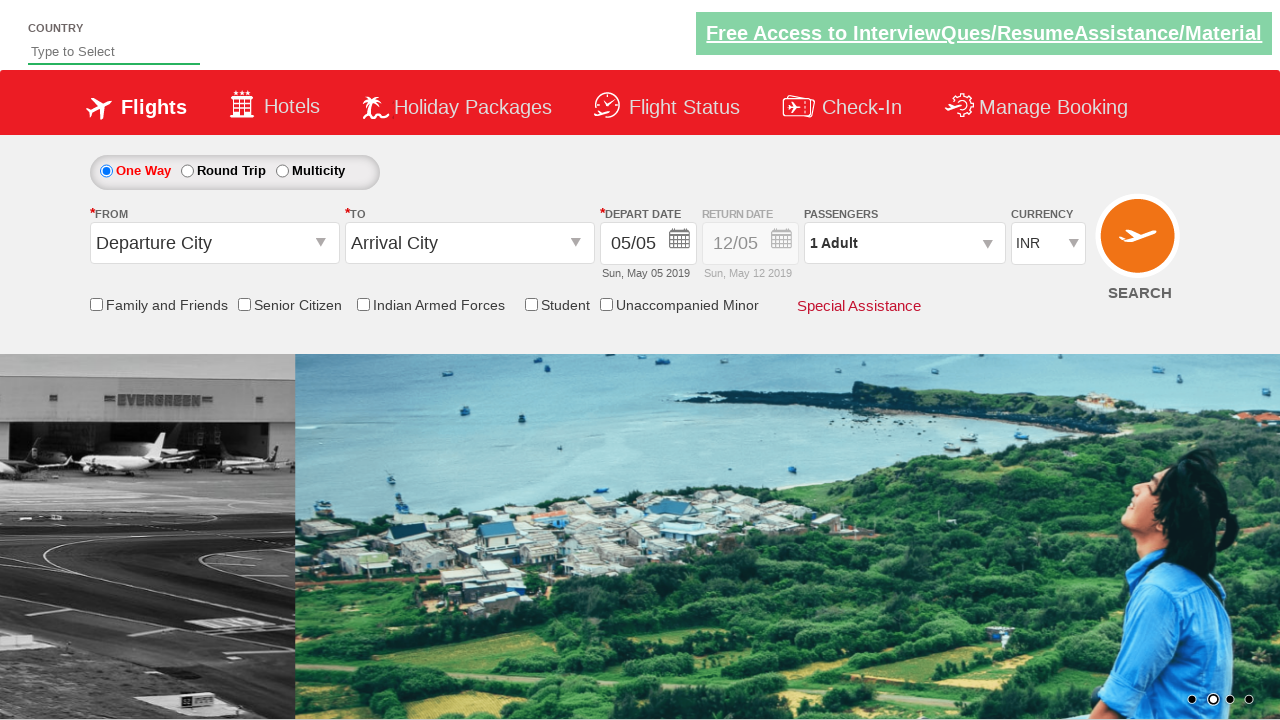

Clicked on passenger info dropdown to open it at (904, 243) on #divpaxinfo
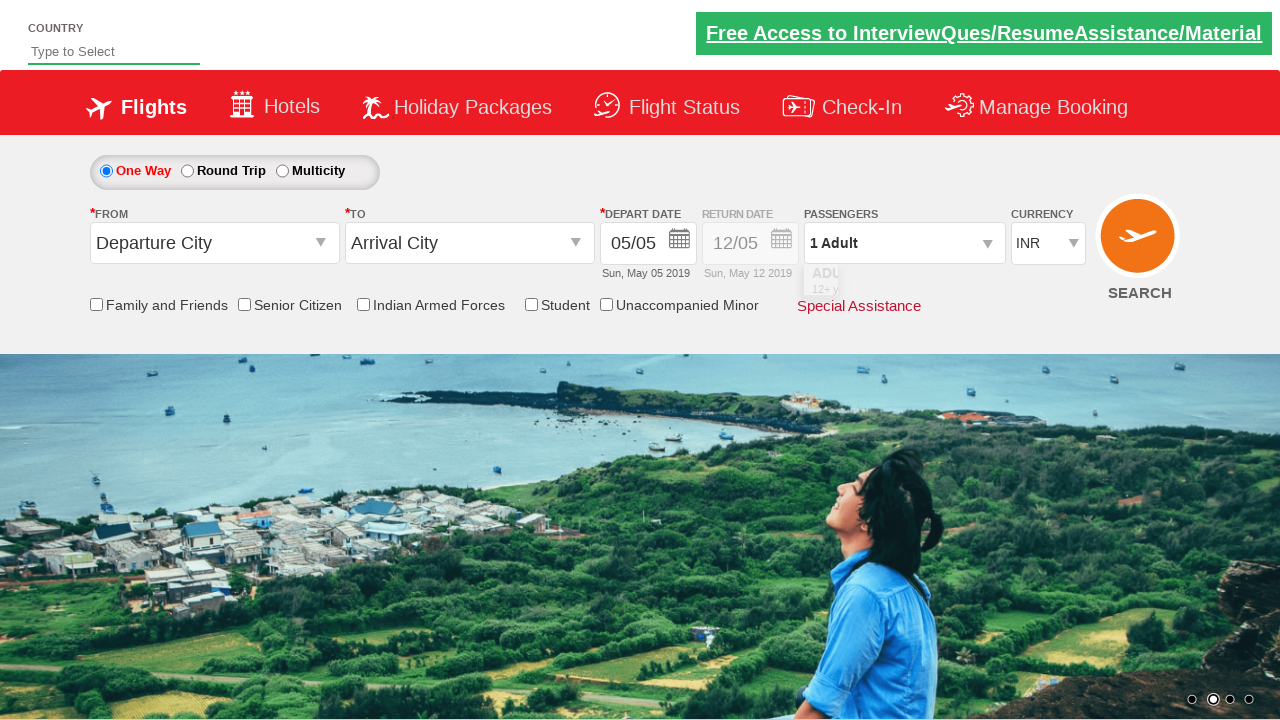

Incremented adult count (iteration 1 of 4) at (982, 288) on #hrefIncAdt
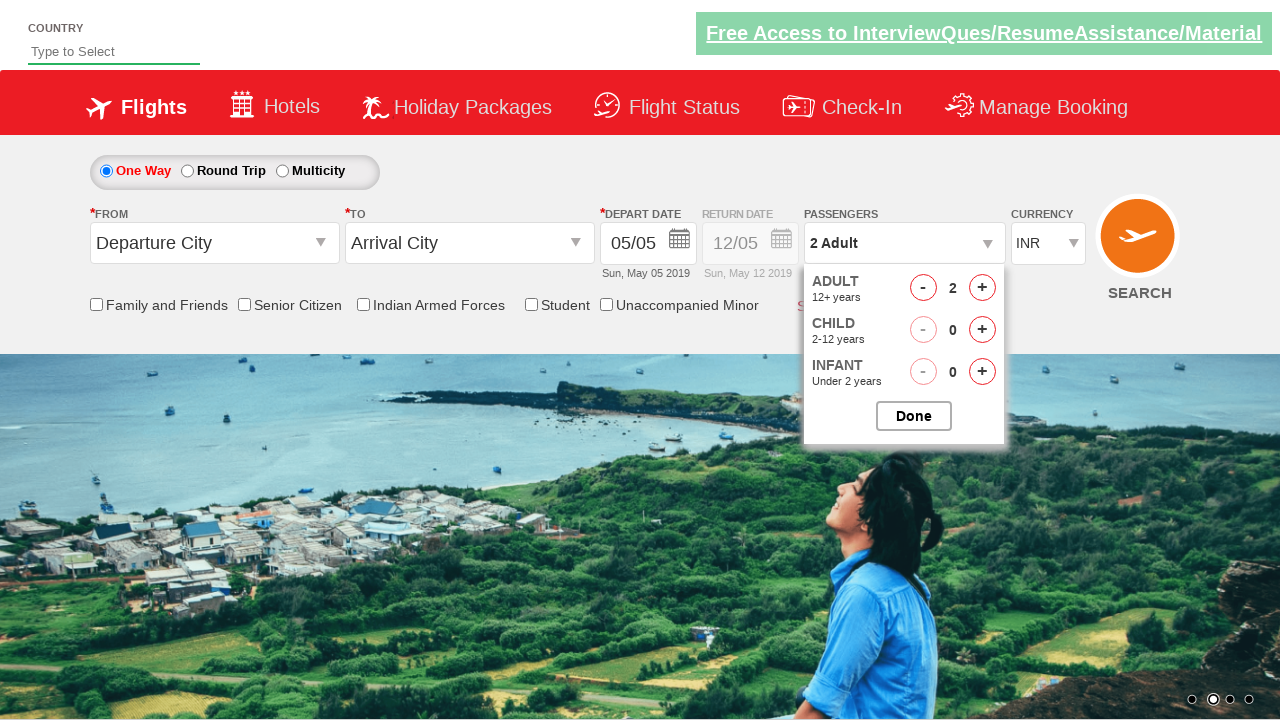

Incremented adult count (iteration 2 of 4) at (982, 288) on #hrefIncAdt
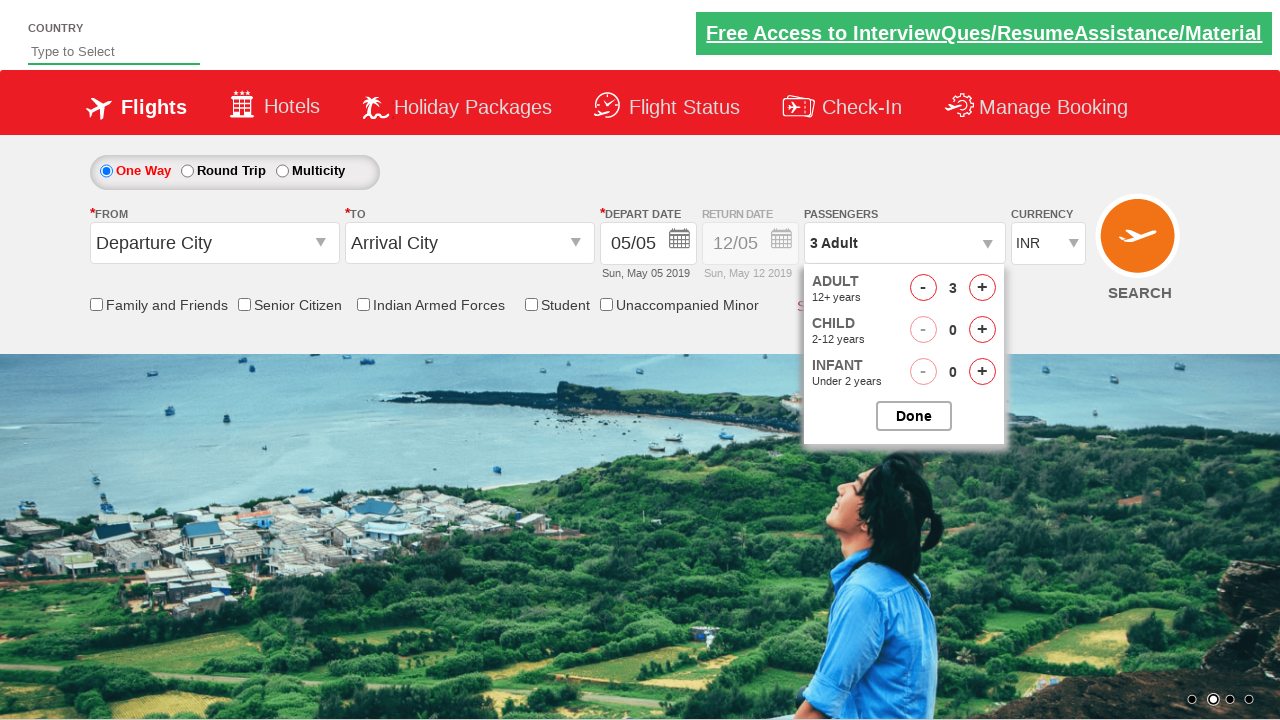

Incremented adult count (iteration 3 of 4) at (982, 288) on #hrefIncAdt
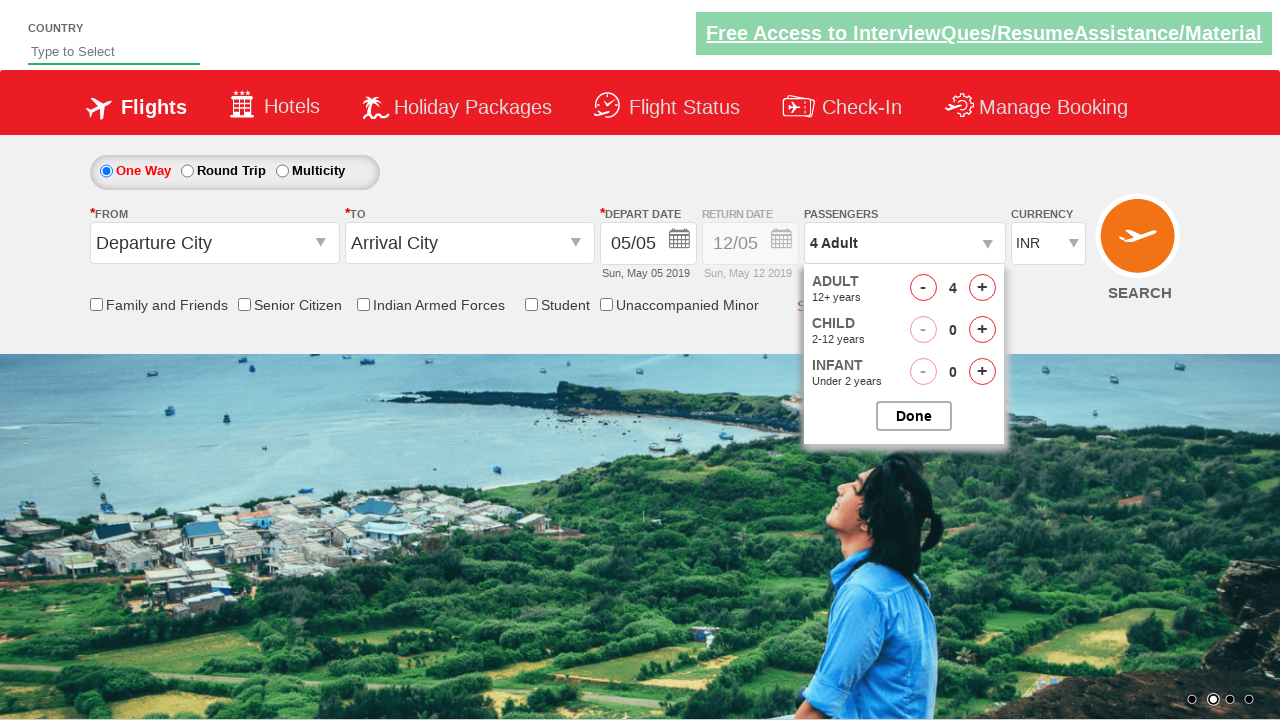

Incremented adult count (iteration 4 of 4) at (982, 288) on #hrefIncAdt
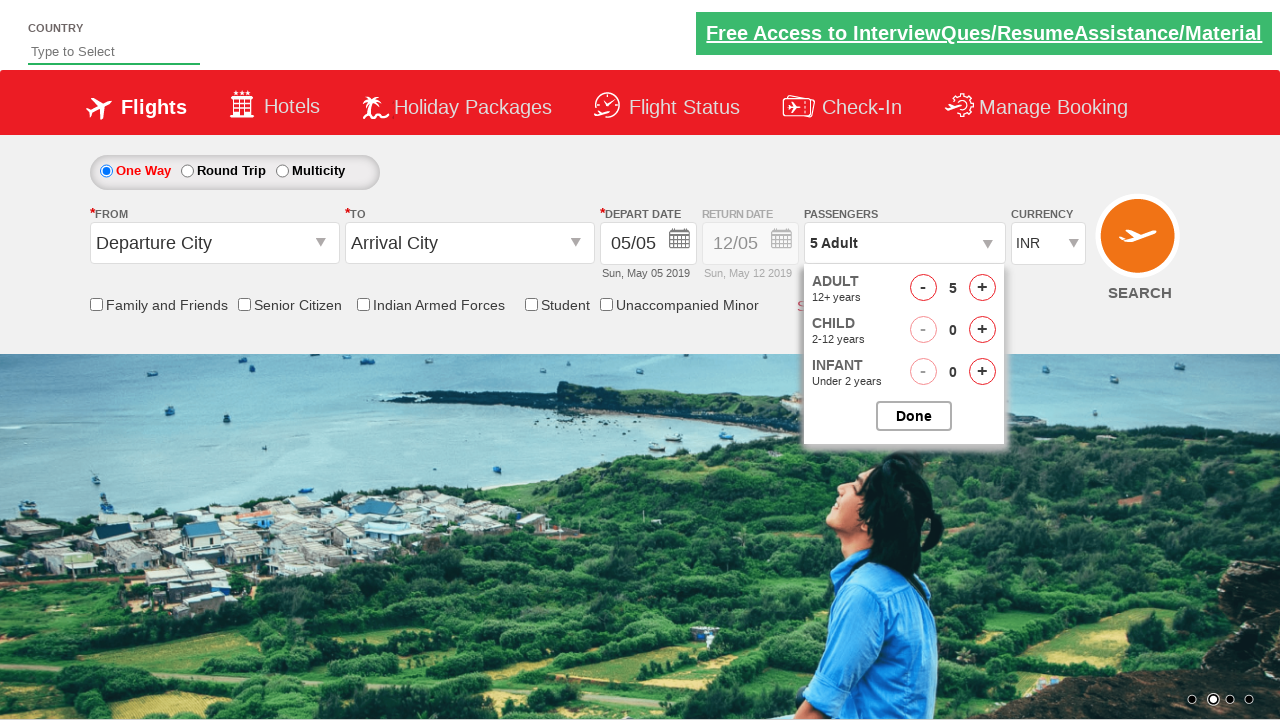

Closed the passenger selection dropdown at (914, 416) on #btnclosepaxoption
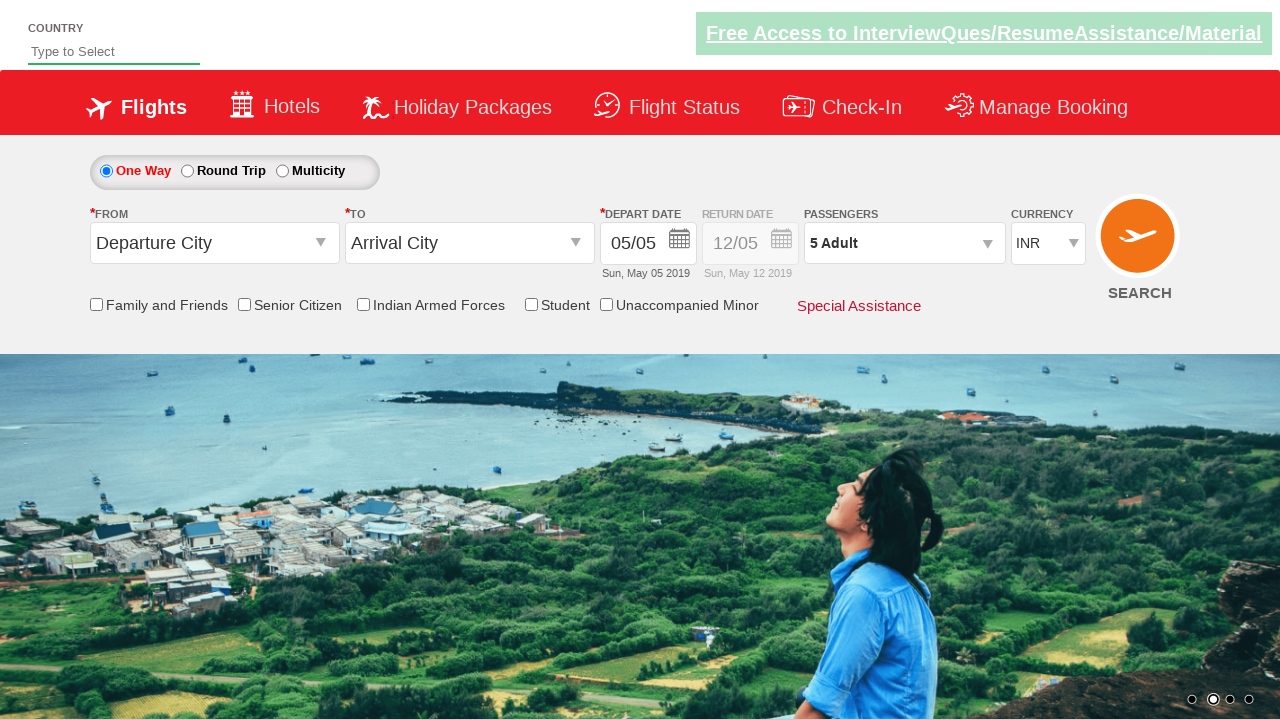

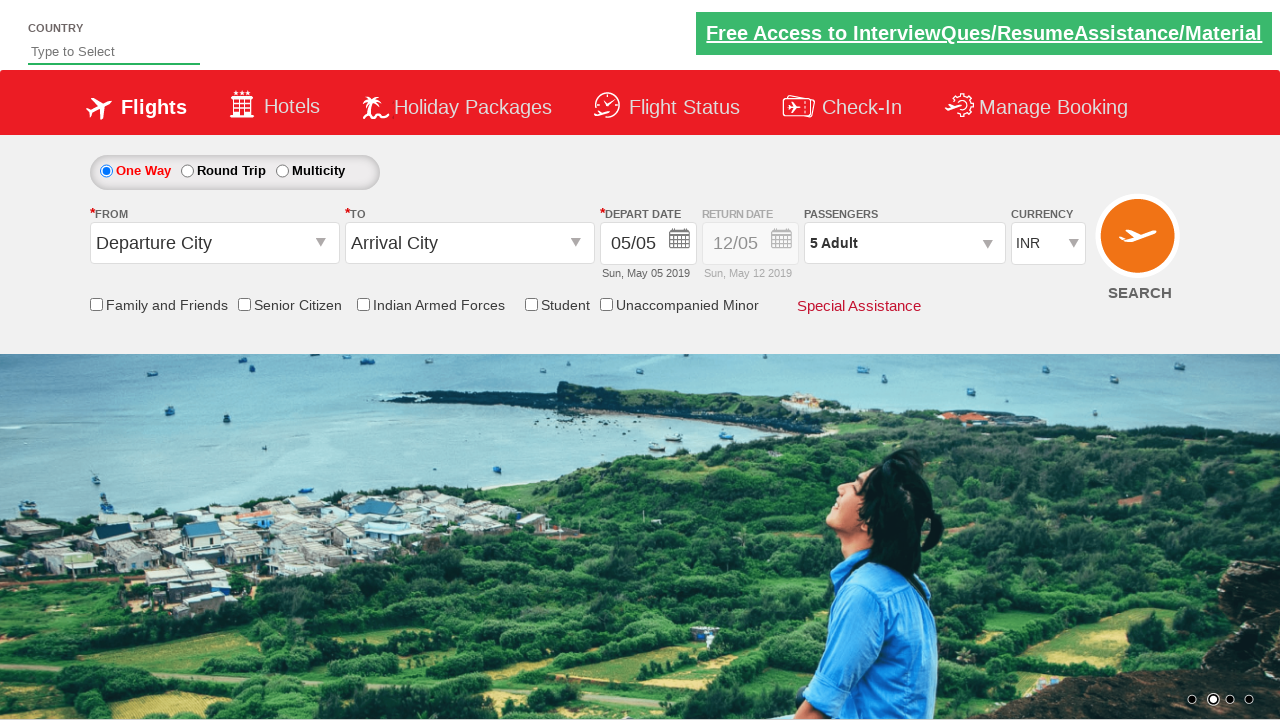